Tests navigation to Browse Languages menu, then submenu 0, and verifies there are 10 languages whose names start with numbers.

Starting URL: http://www.99-bottles-of-beer.net/

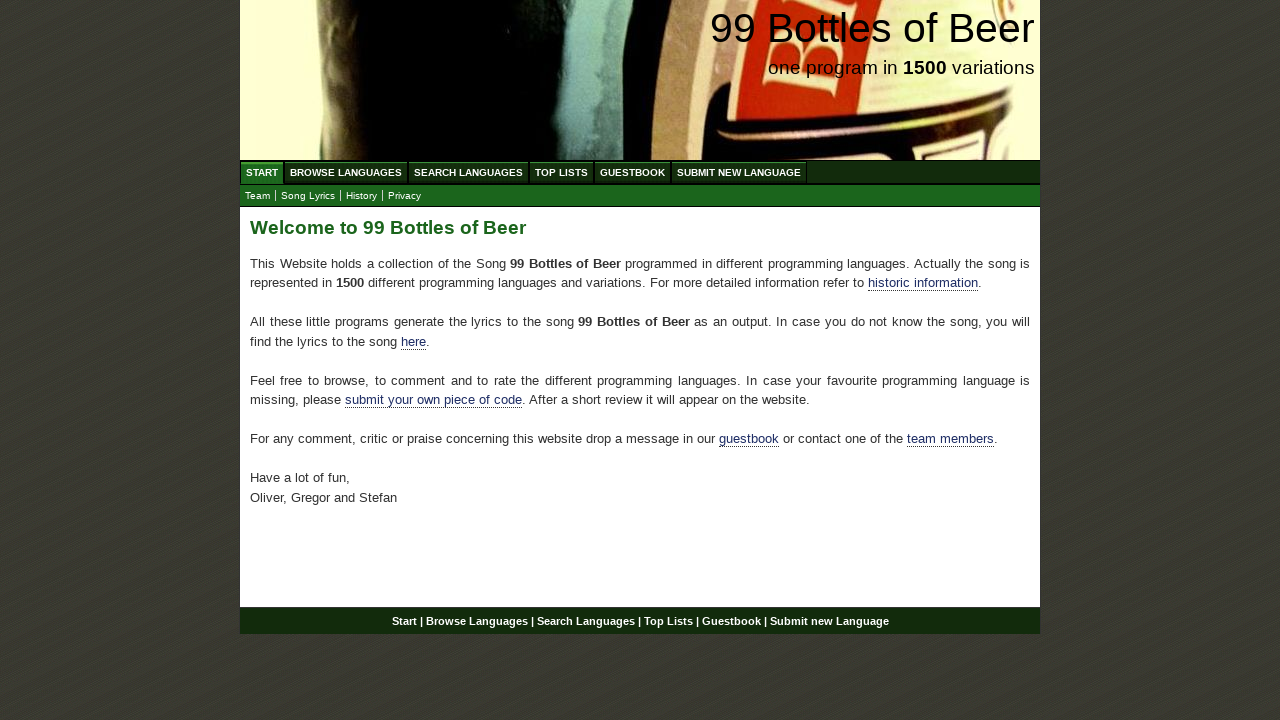

Clicked on BROWSE LANGUAGES menu at (346, 172) on a[href='/abc.html']
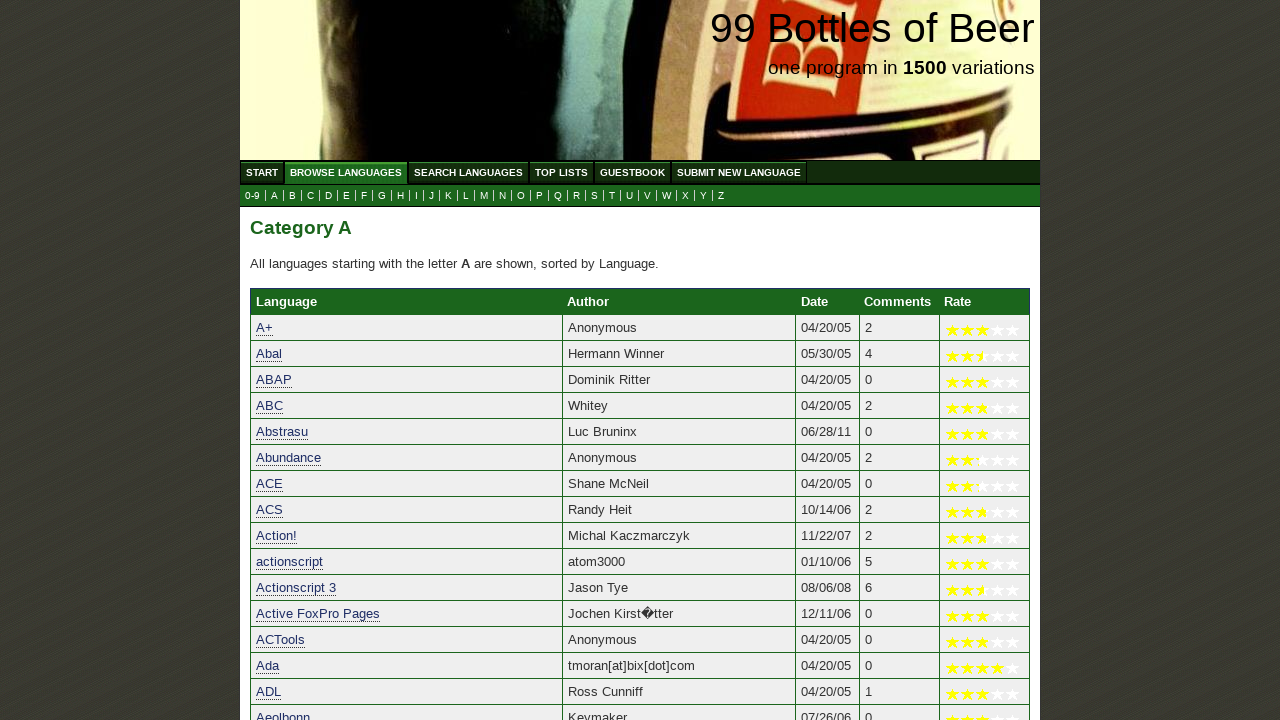

Clicked on submenu 0 (numbers) at (252, 196) on a[href='0.html']
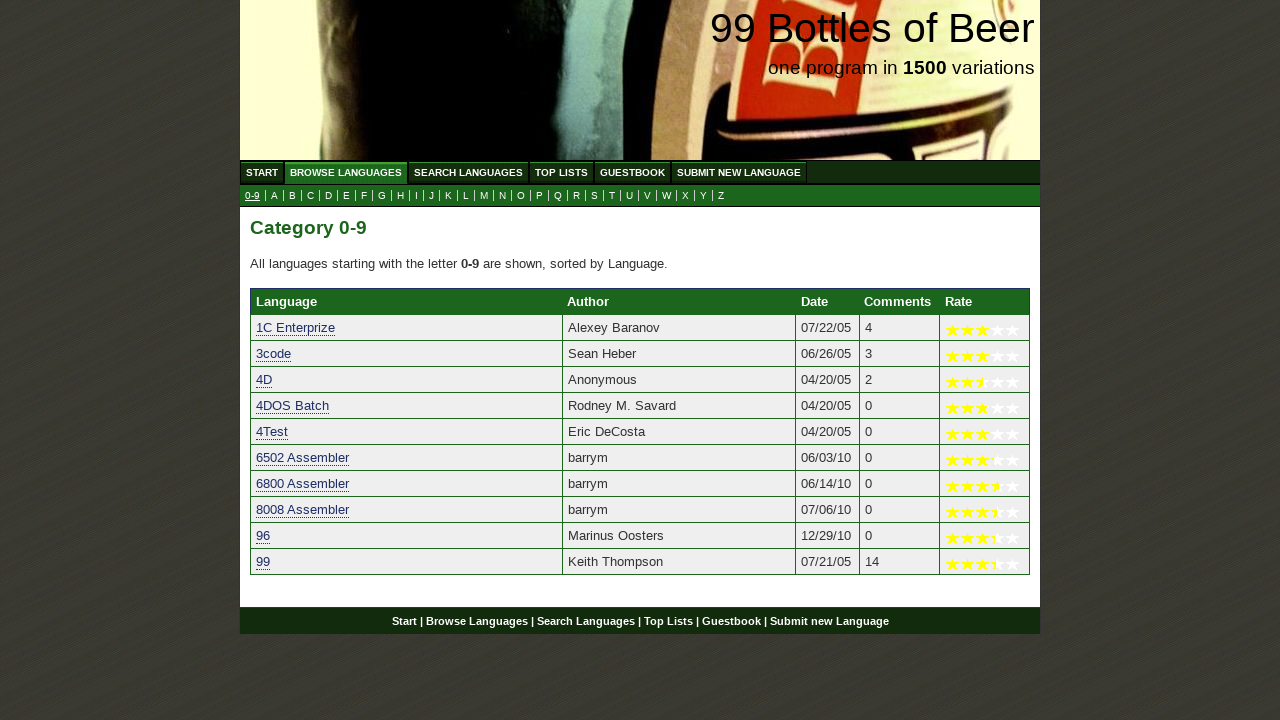

Table rows loaded with languages starting with numbers
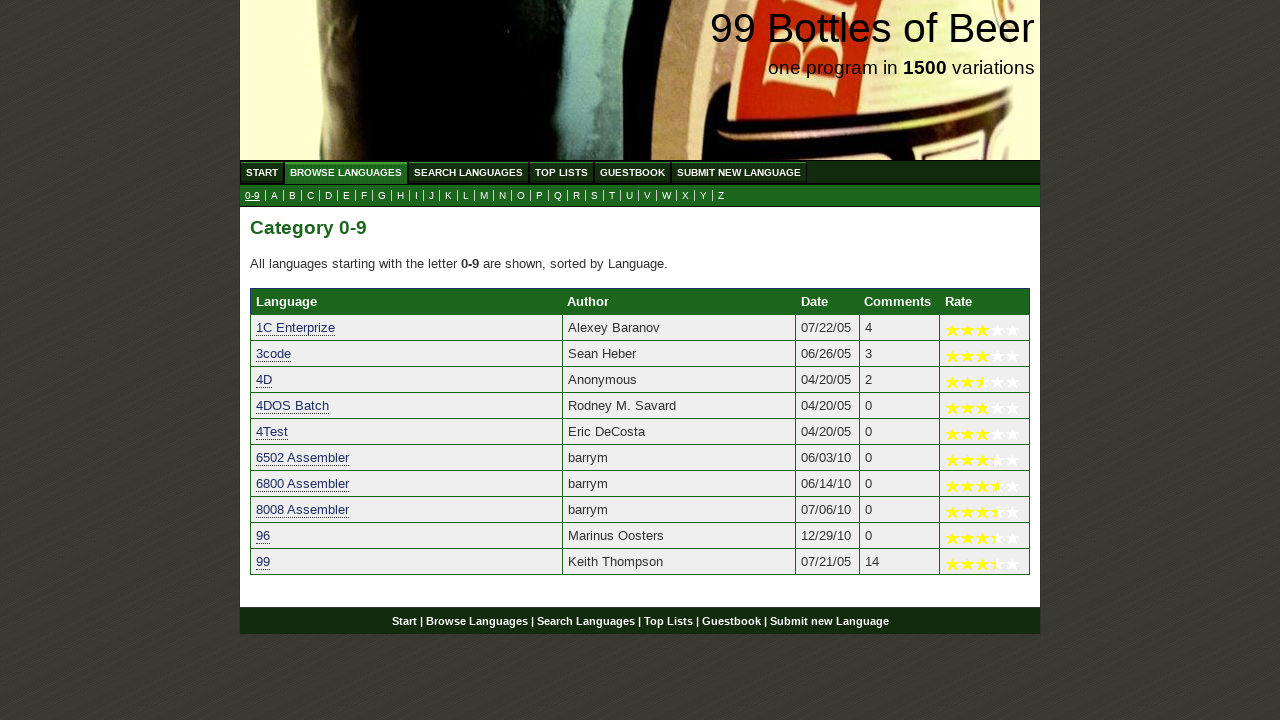

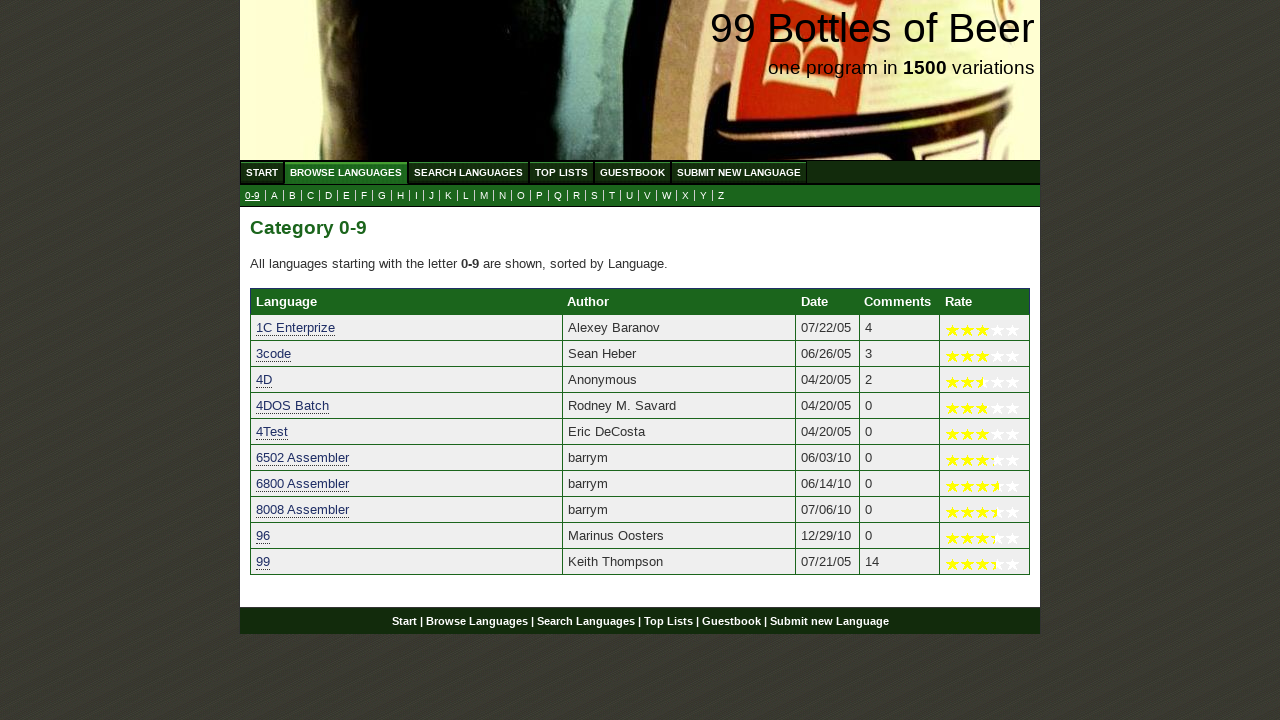